Tests that the Support tab displays the Official User Group link

Starting URL: http://www.seleniumhq.org/

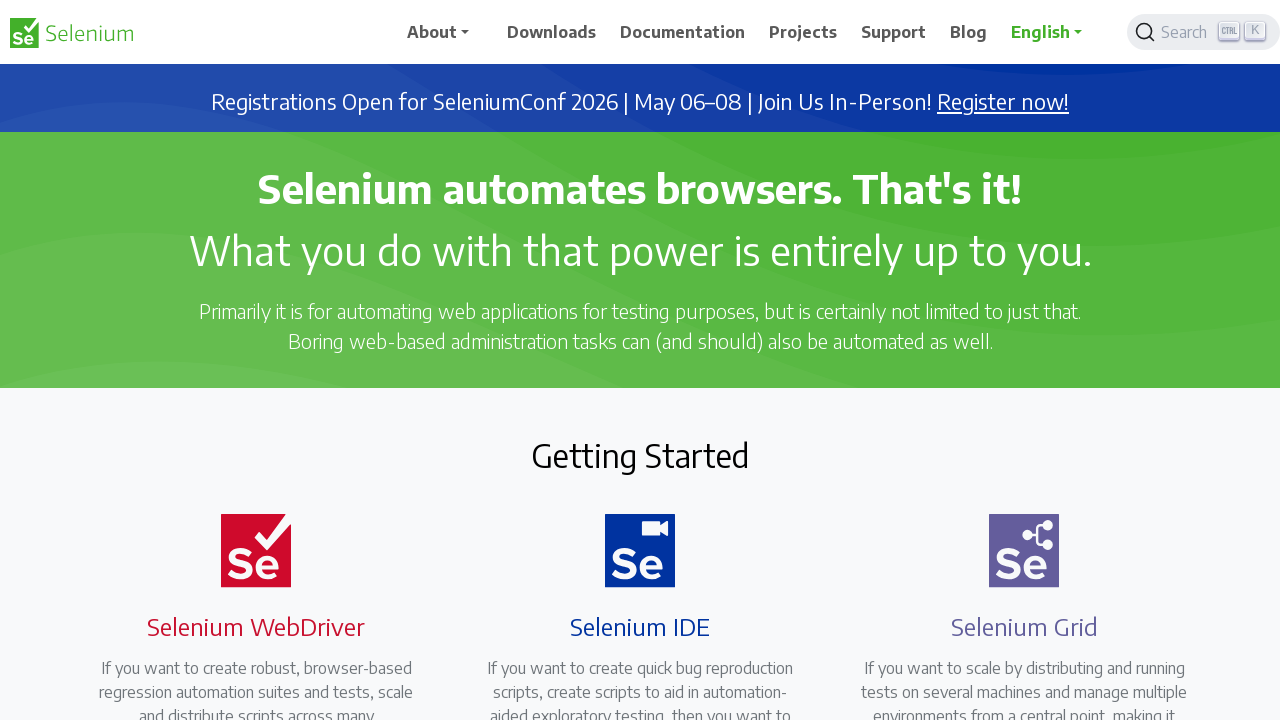

Clicked on Support tab at (894, 32) on a[href*='support']
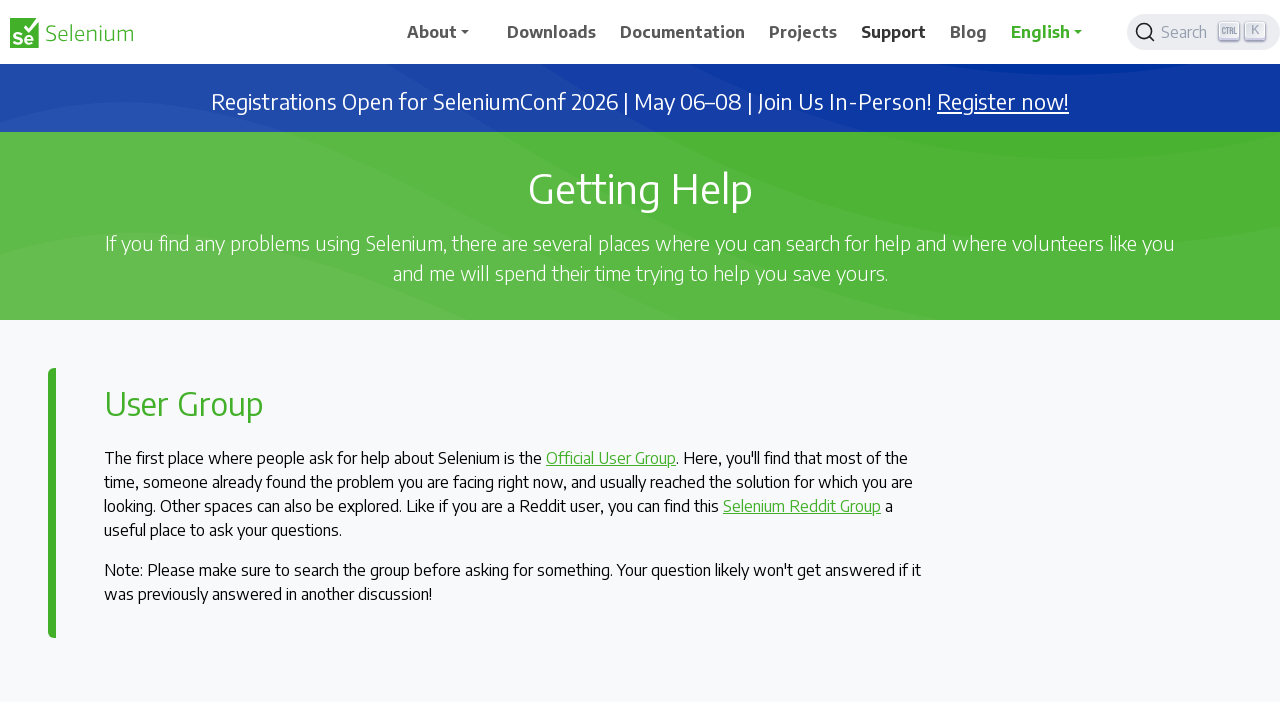

Official User Group link is displayed on Support tab
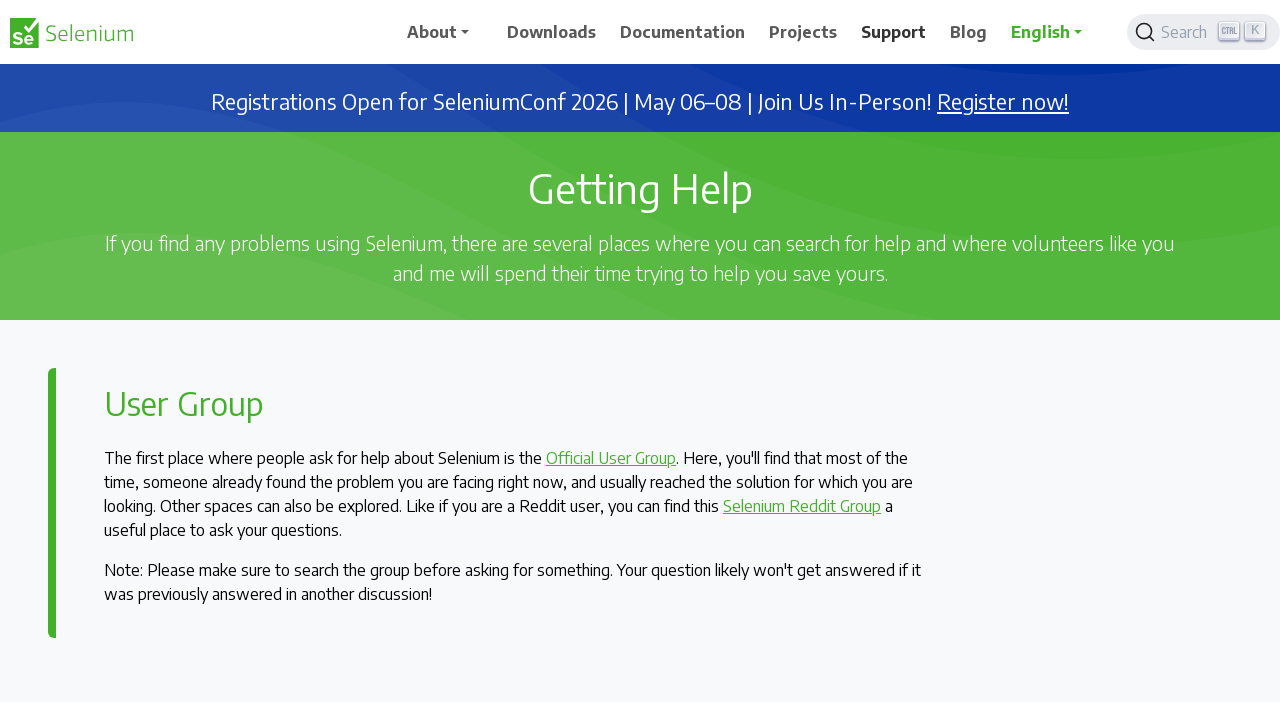

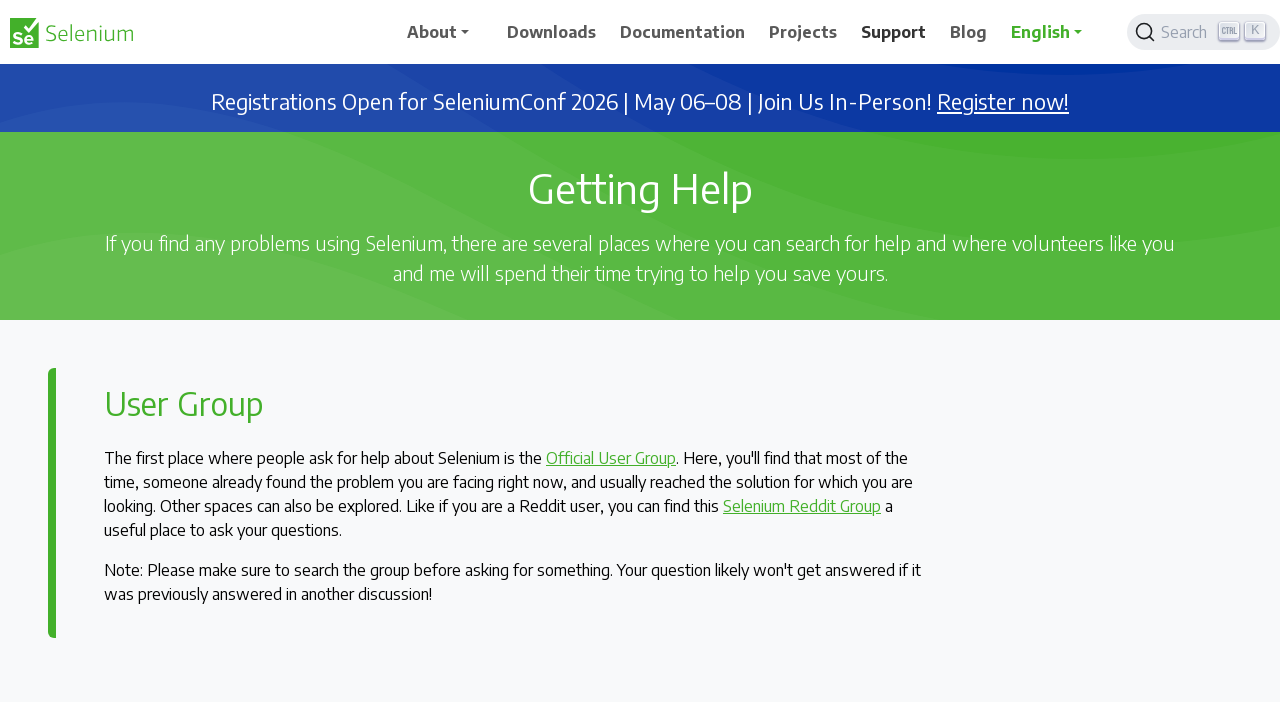